Tests that clicking on the search input box on the movie homepage navigates to the search page

Starting URL: https://movie-d.juyoufuli.com/

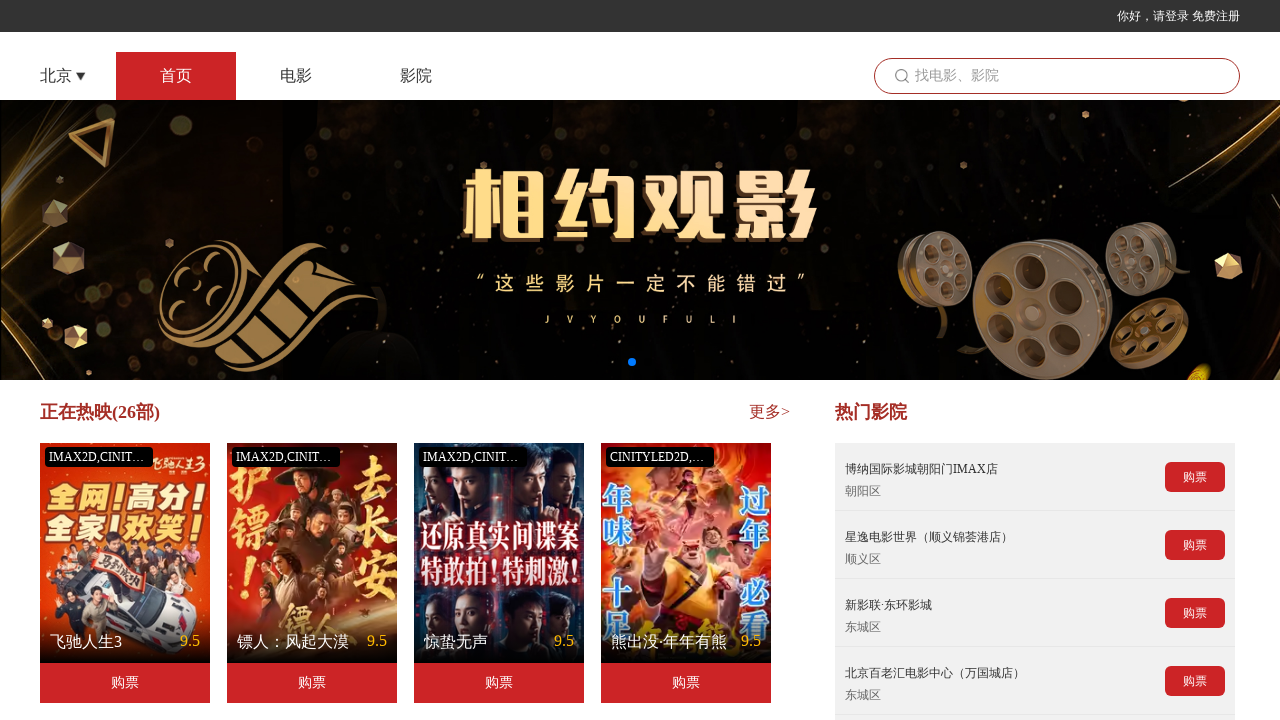

Search input element loaded and became visible
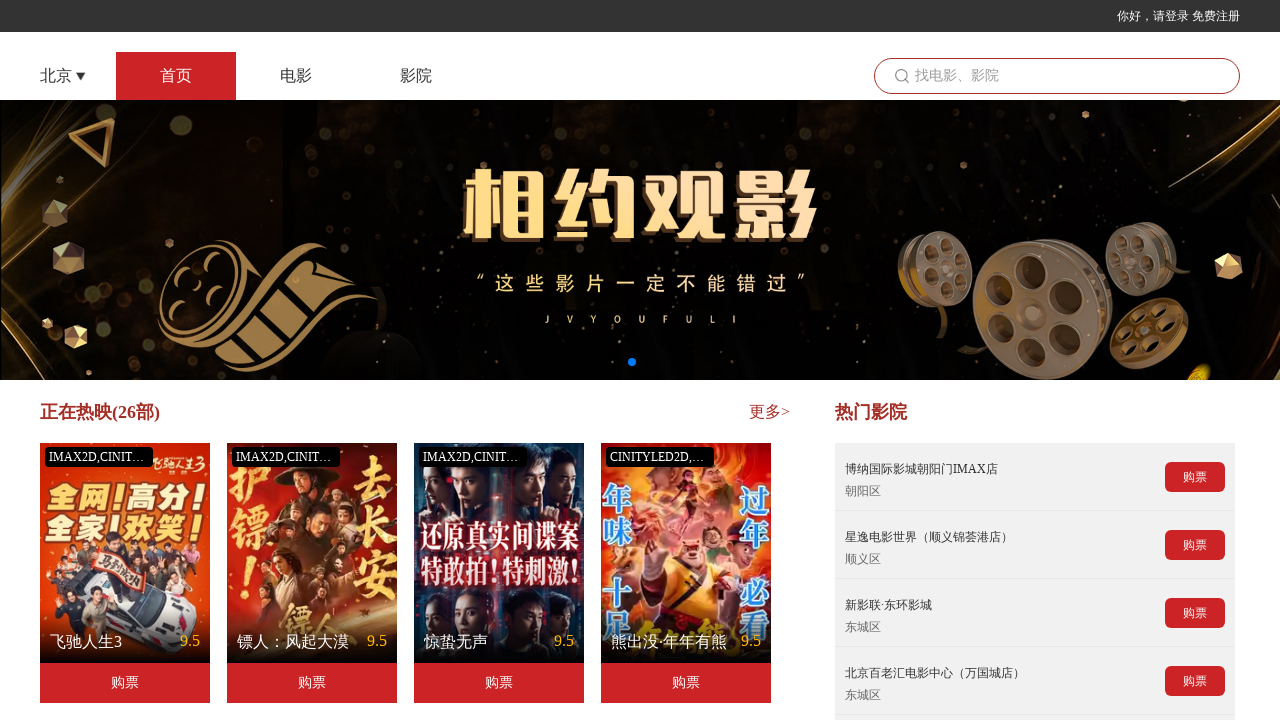

Clicked on search input box
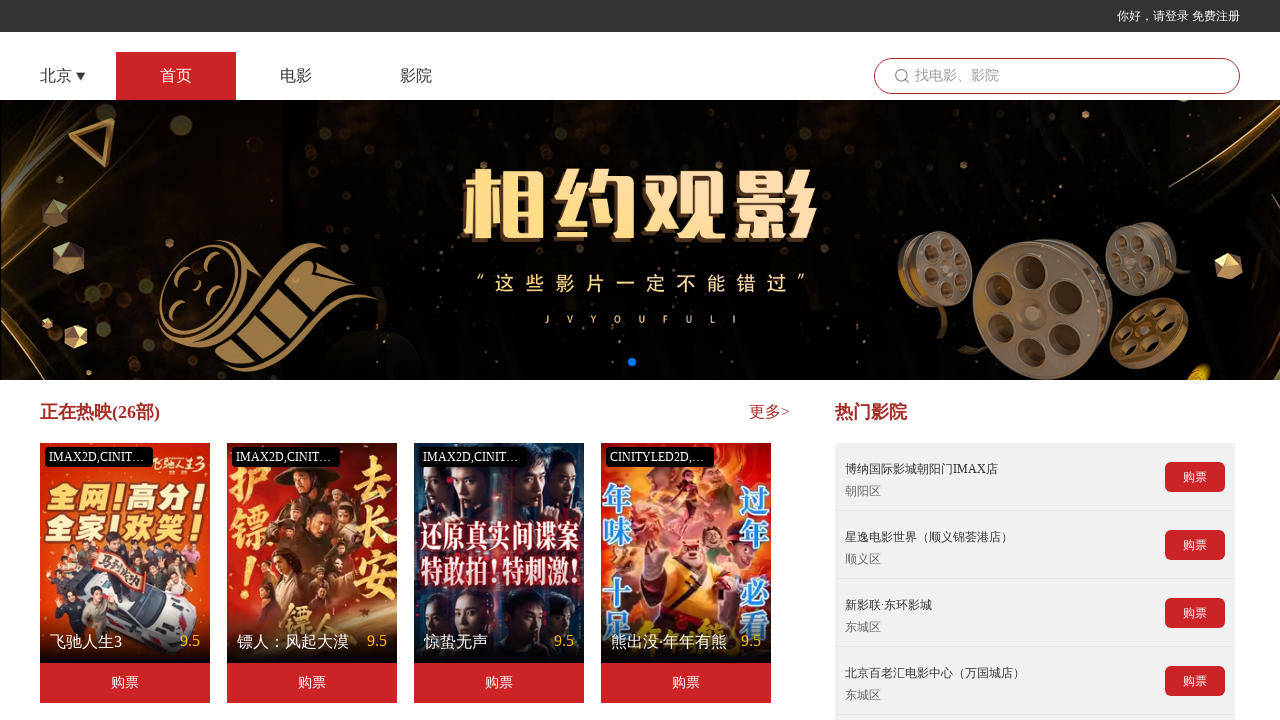

Successfully navigated to search page
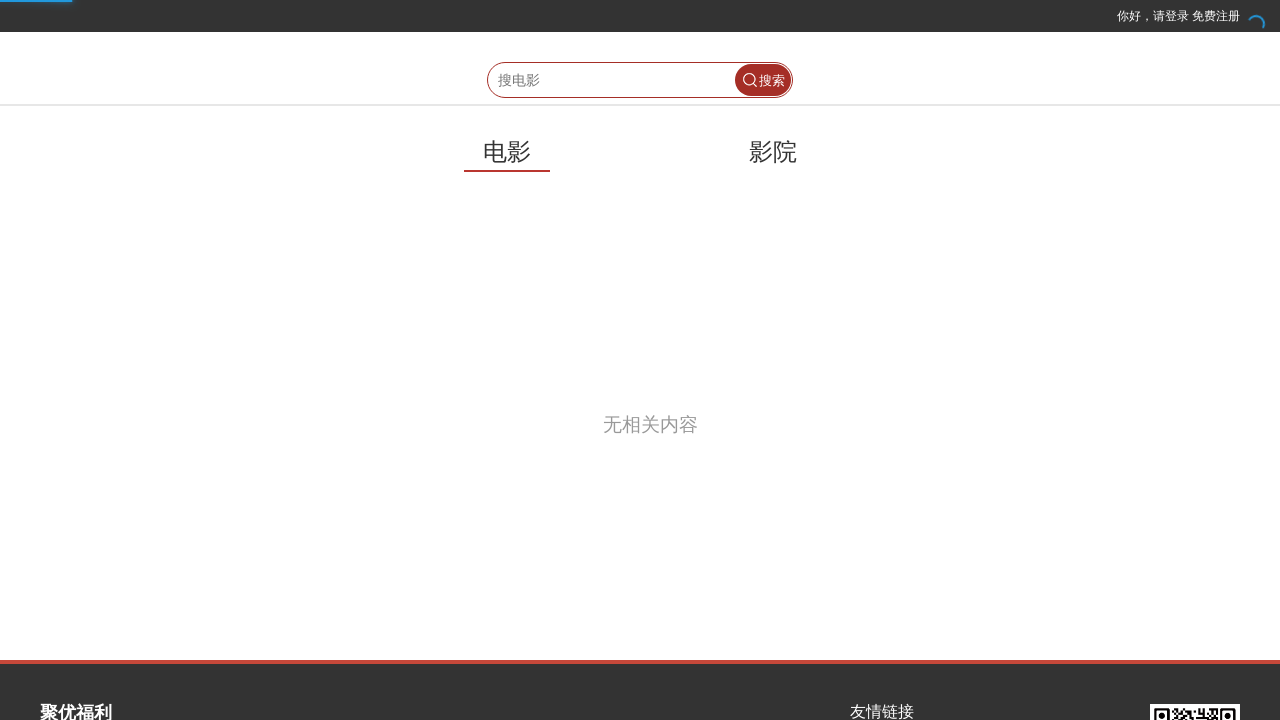

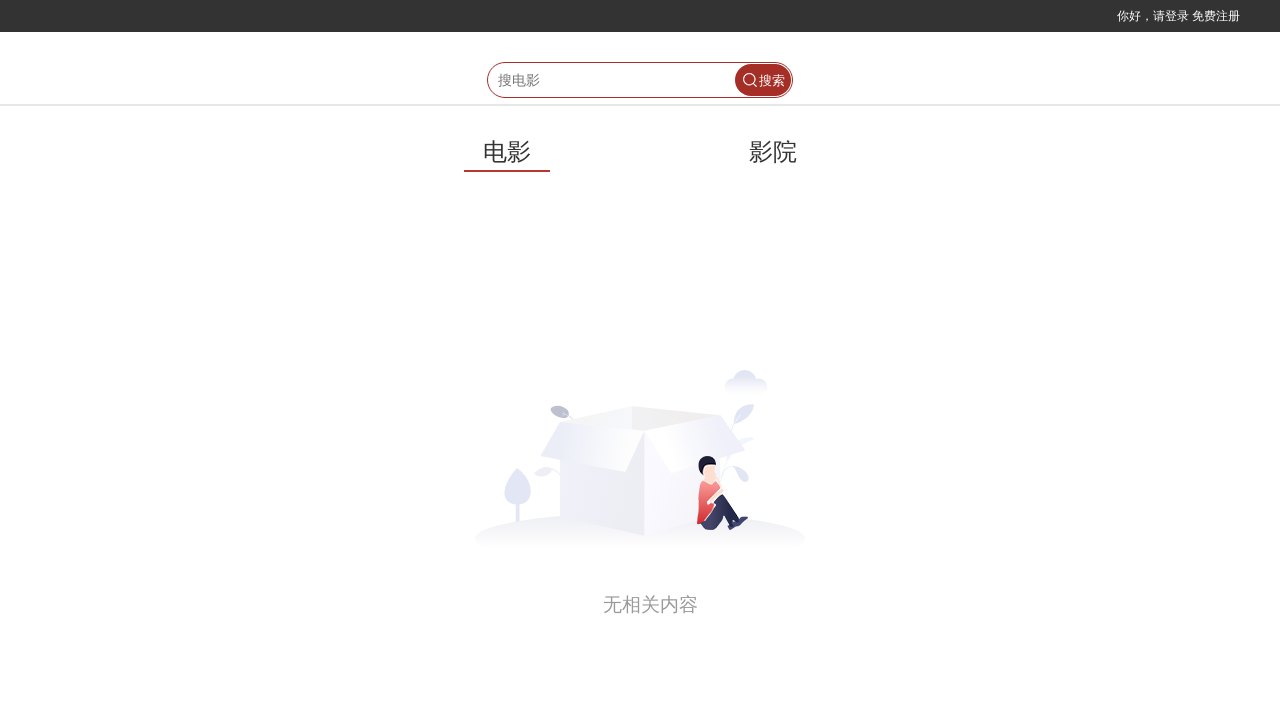